Tests SUUMO Japanese real estate search functionality by selecting rental search filters (walk time from station, building age), updating market information, viewing property listings, and changing results per page display options.

Starting URL: https://suumo.jp/jj/chintai/kensaku/FR301FB036/?ar=010&bs=040&ra=001&ek=00790&ts=2&et=5&cn=0

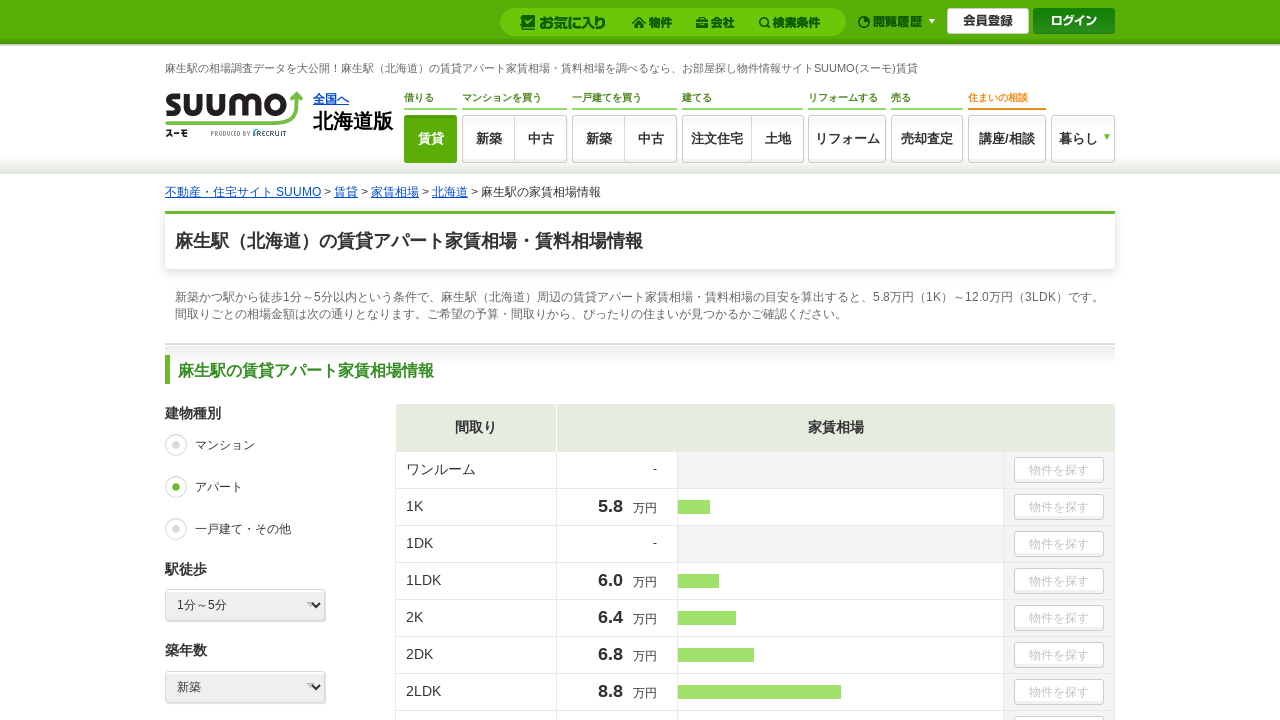

Clicked rental type radio button at (176, 445) on #souba_ts1
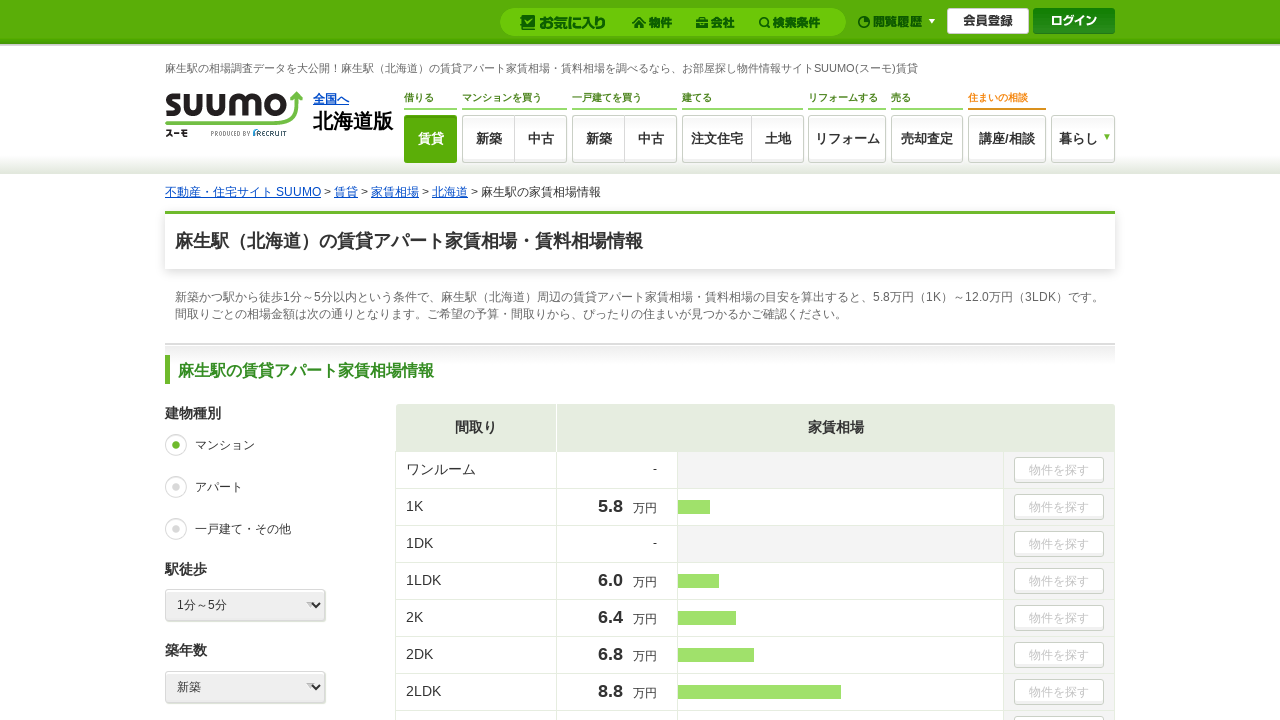

Clicked walk time dropdown at (245, 605) on select[name='et']
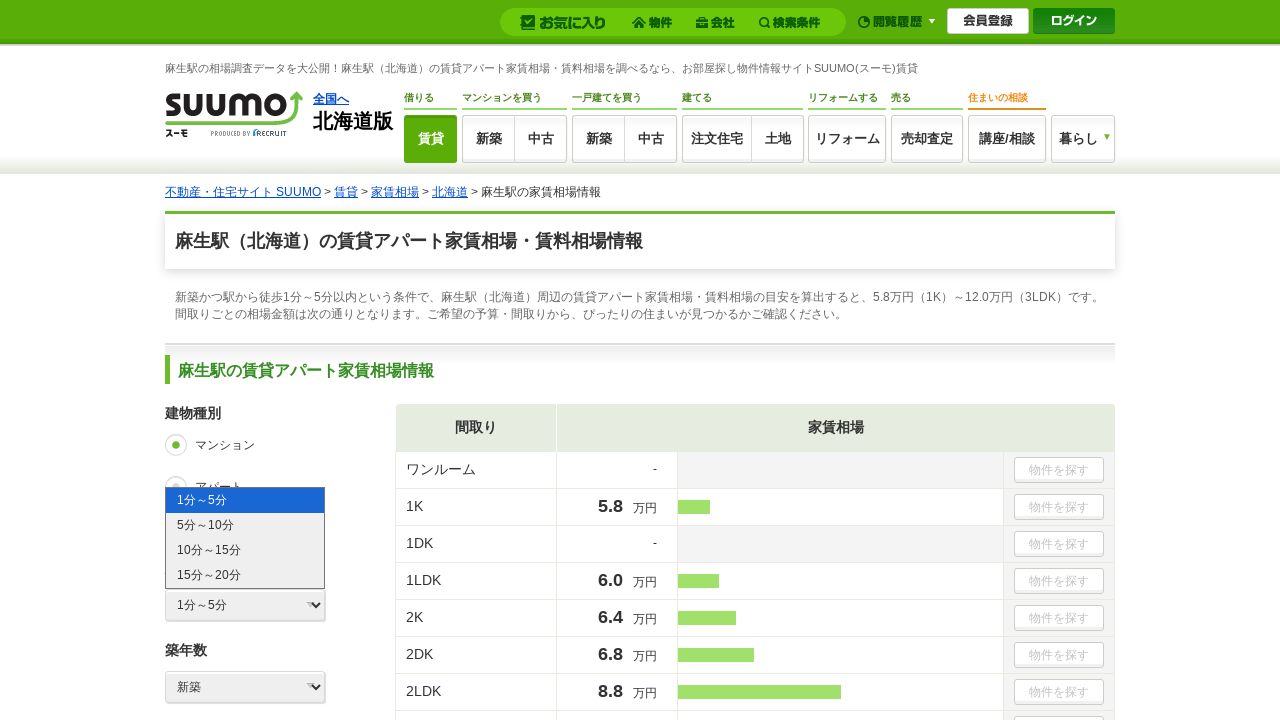

Selected 5-10 minutes walk time option on select[name='et']
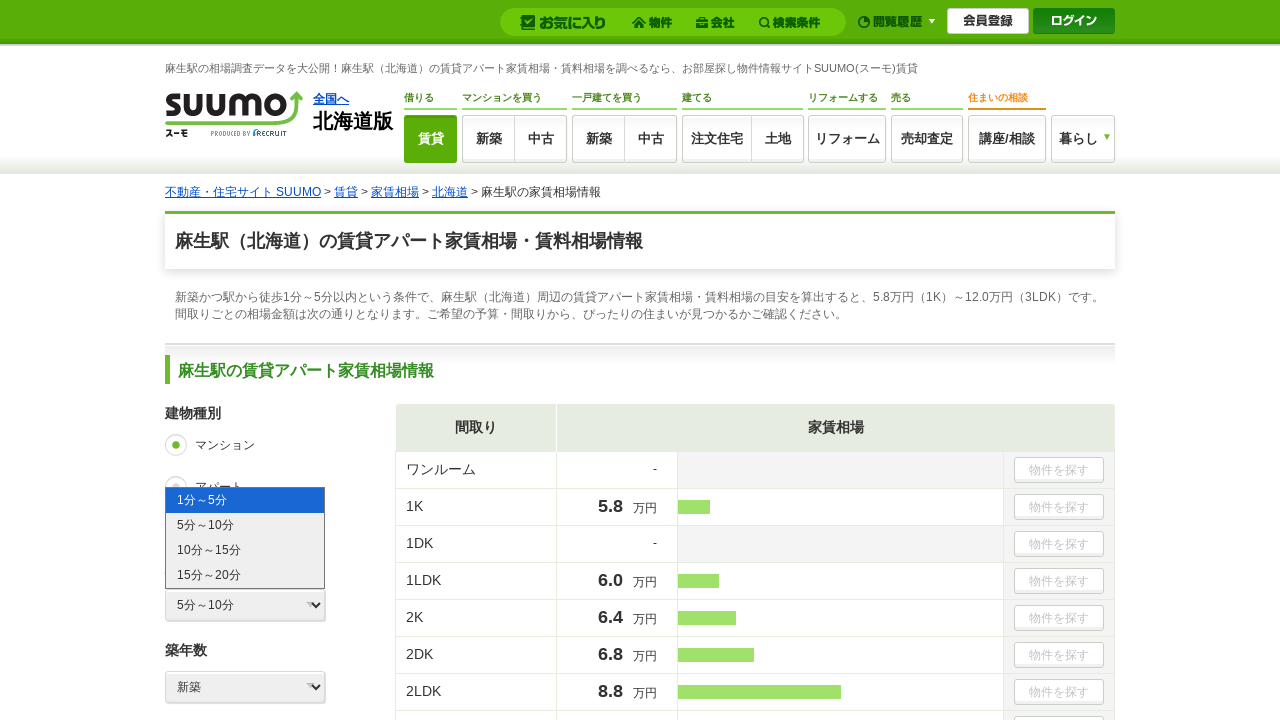

Clicked building age dropdown at (245, 687) on select[name='cn']
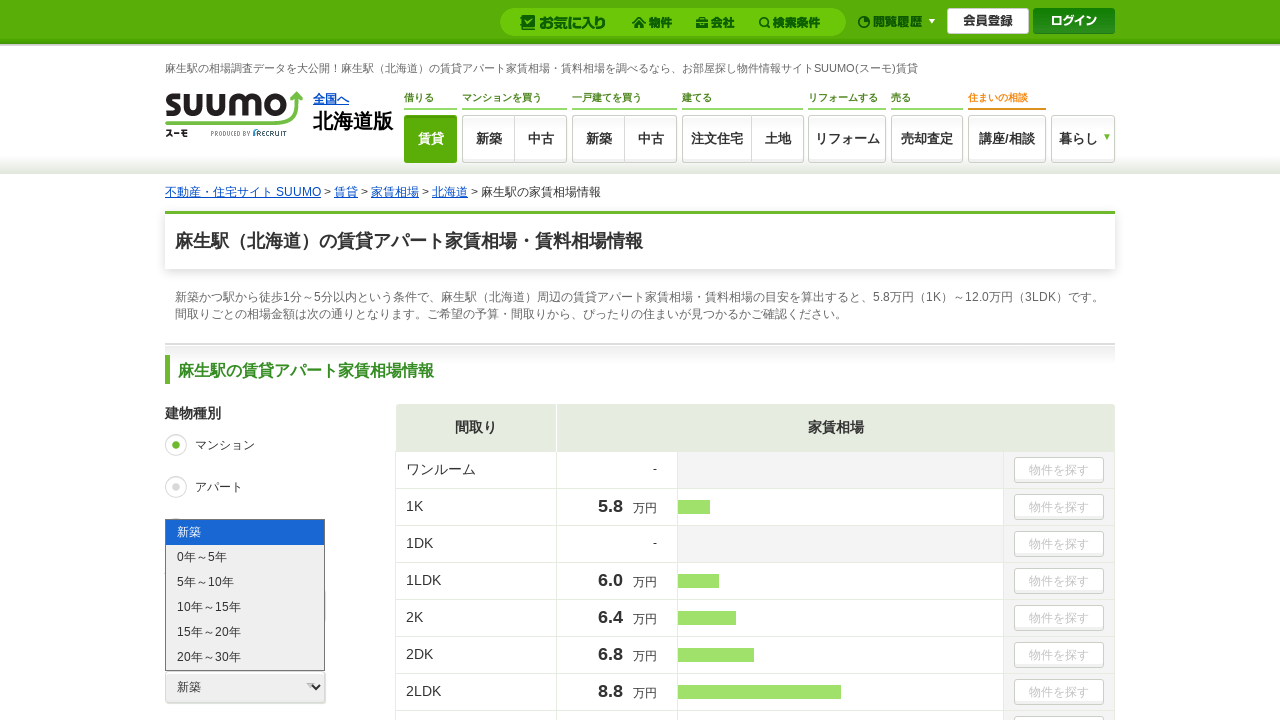

Selected 0-5 years building age option on select[name='cn']
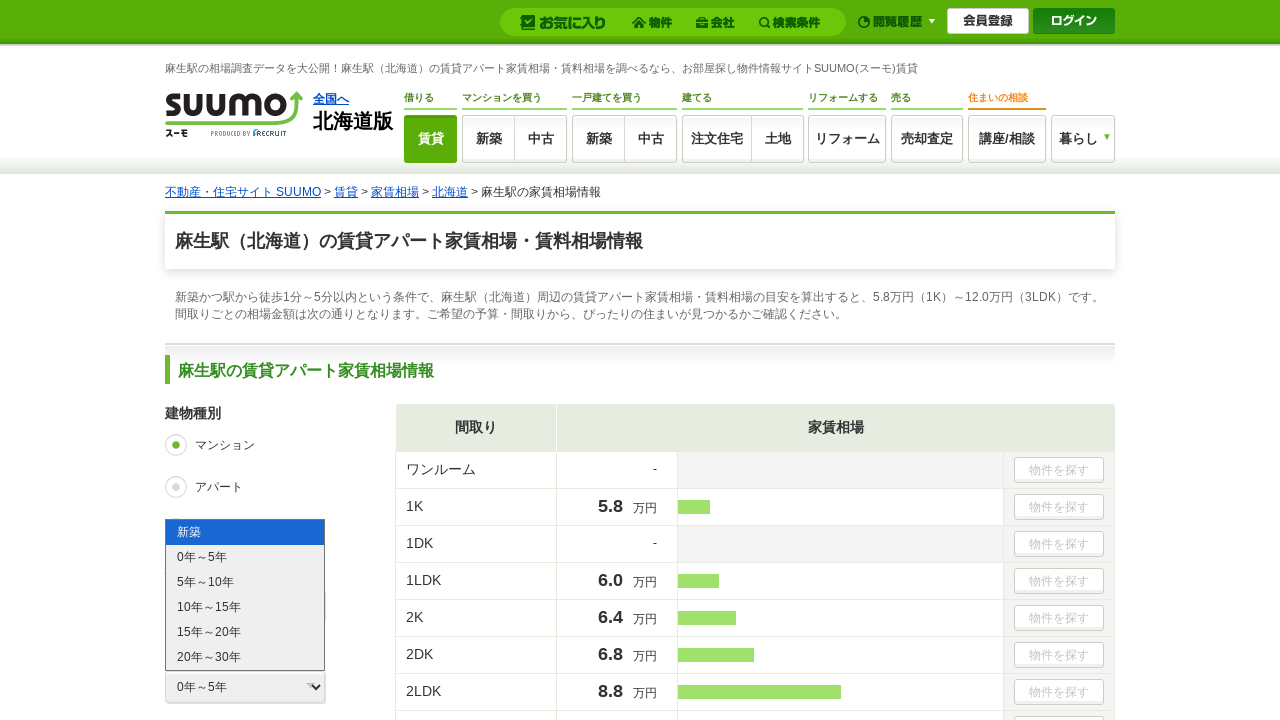

Clicked to update market information at (260, 360) on text=相場情報を更新する
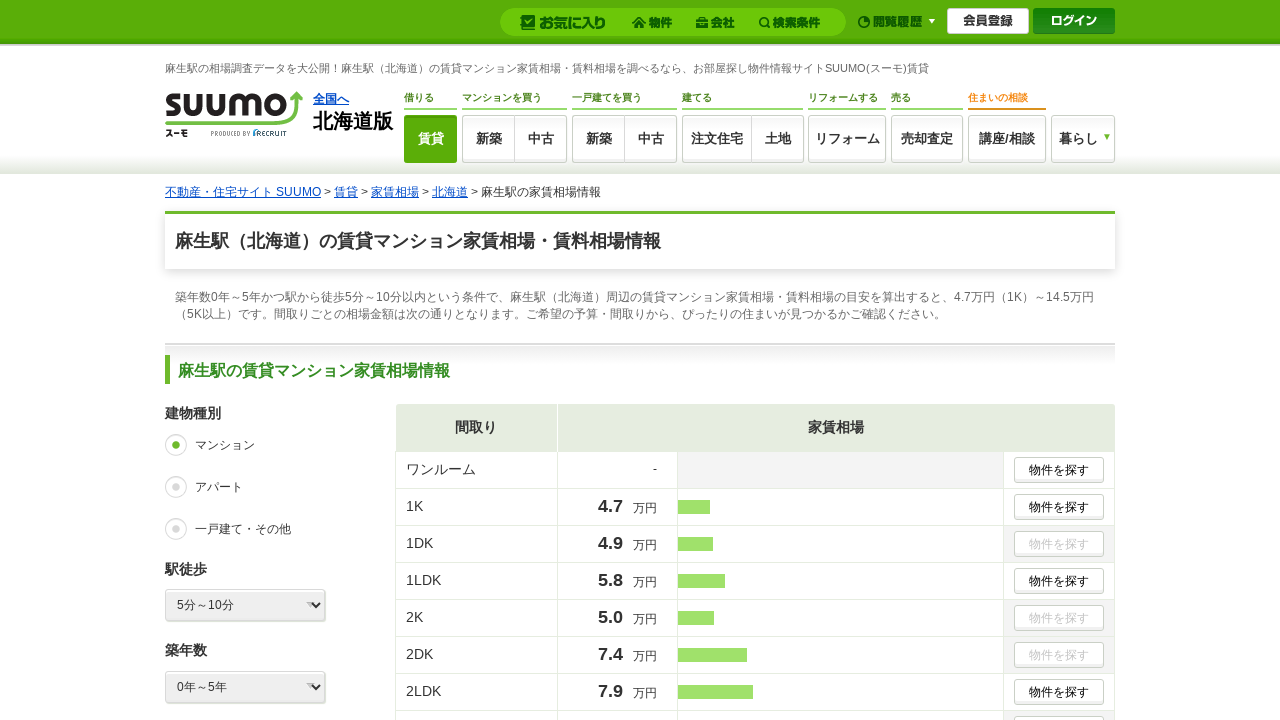

Clicked to view all property listings for Azabu station at (640, 360) on text=麻生駅の全物件一覧を見る
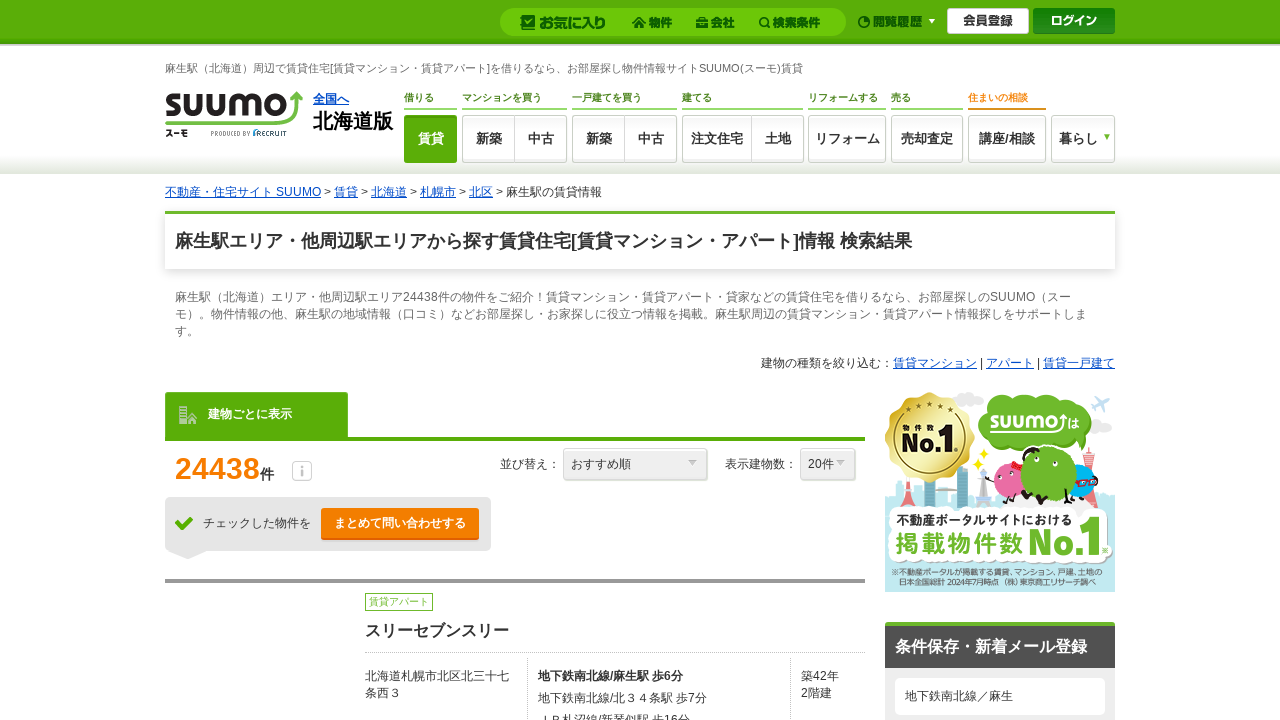

Clicked results per page dropdown at (828, 464) on #js-tabmenu1-pcChange
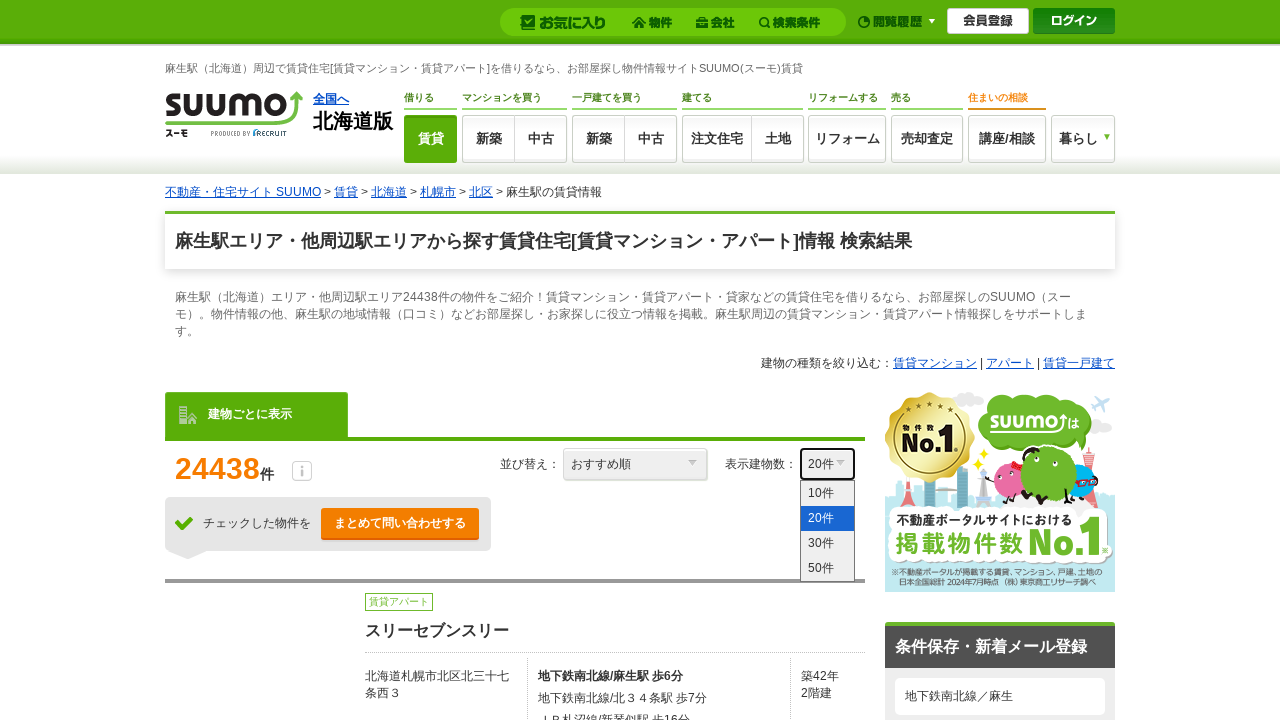

Selected 50 items per page option on #js-tabmenu1-pcChange
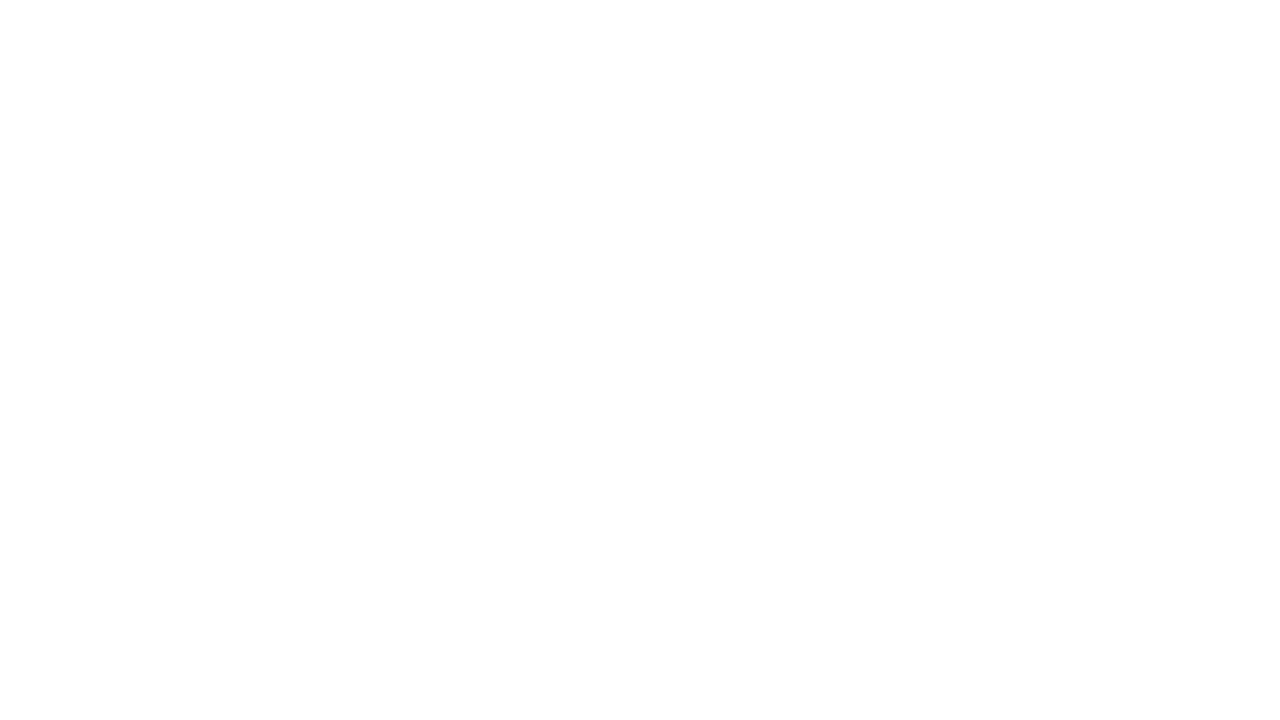

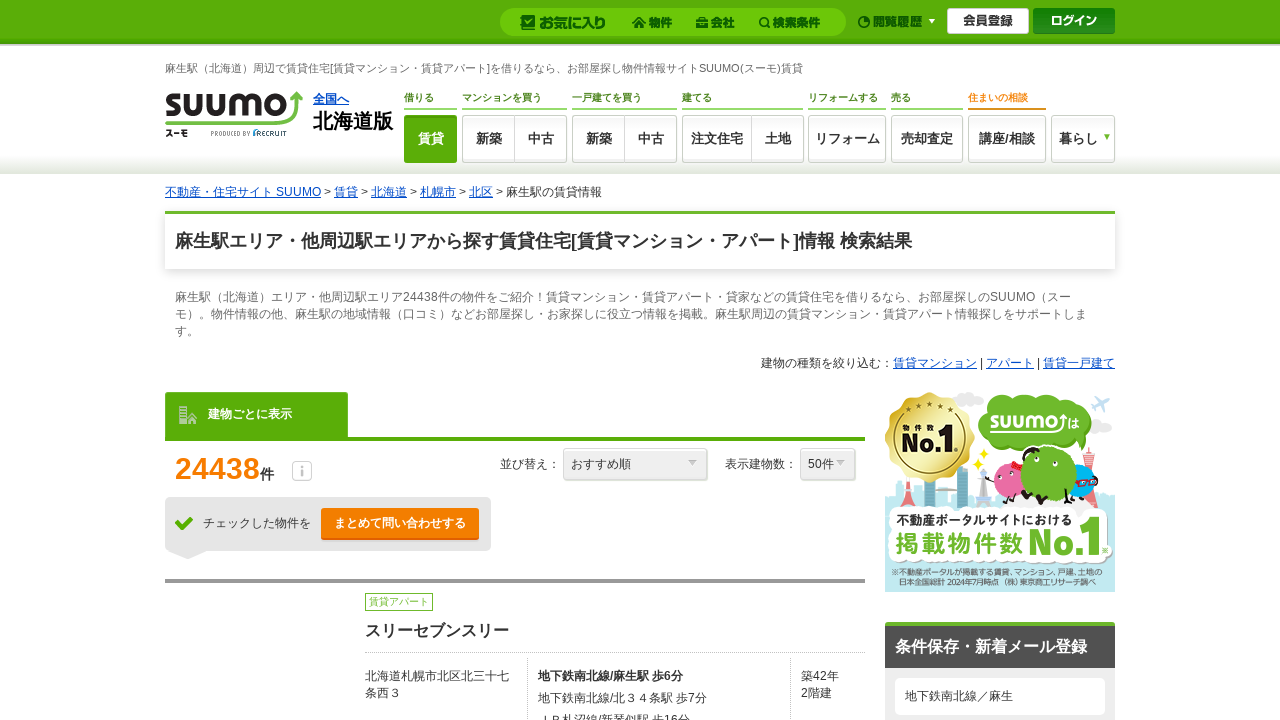